Tests navigation through a multi-chapter website by visiting the homepage and then navigating to a chapter page about "les debuts de l'aventure".

Starting URL: https://noel.heschung.com/en/?dark

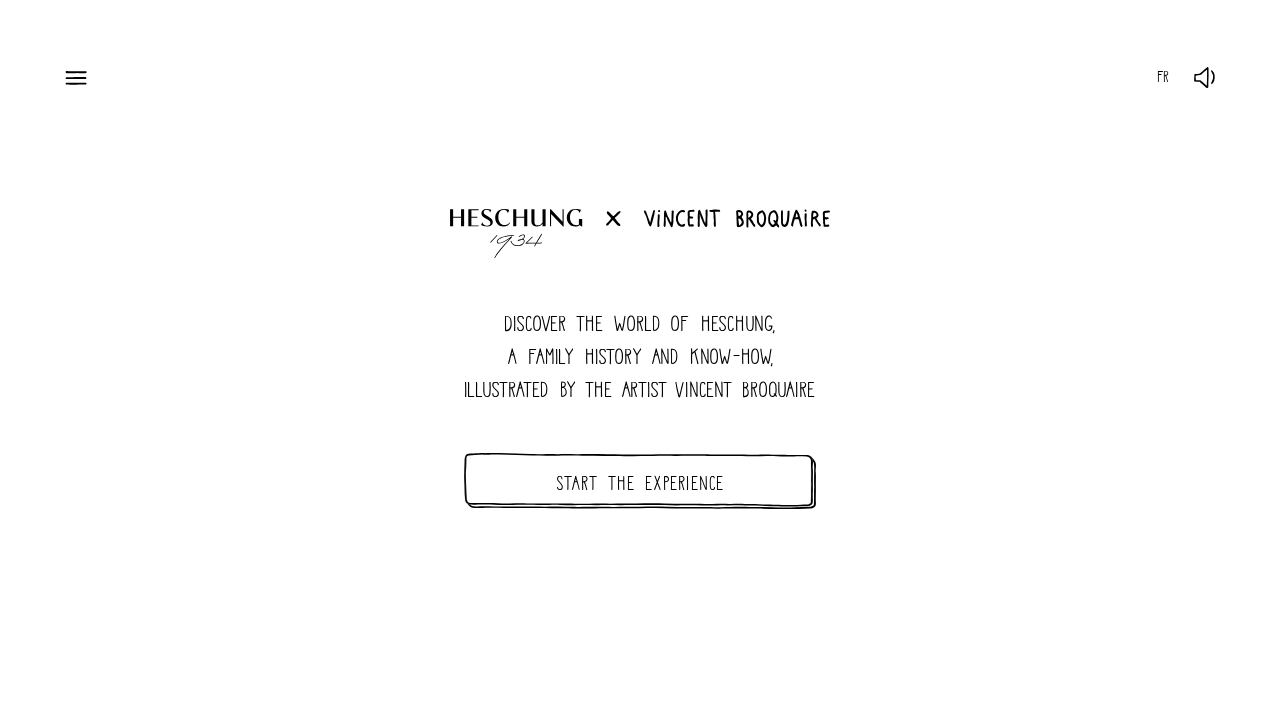

Navigated to 'les debuts de l'aventure' chapter page
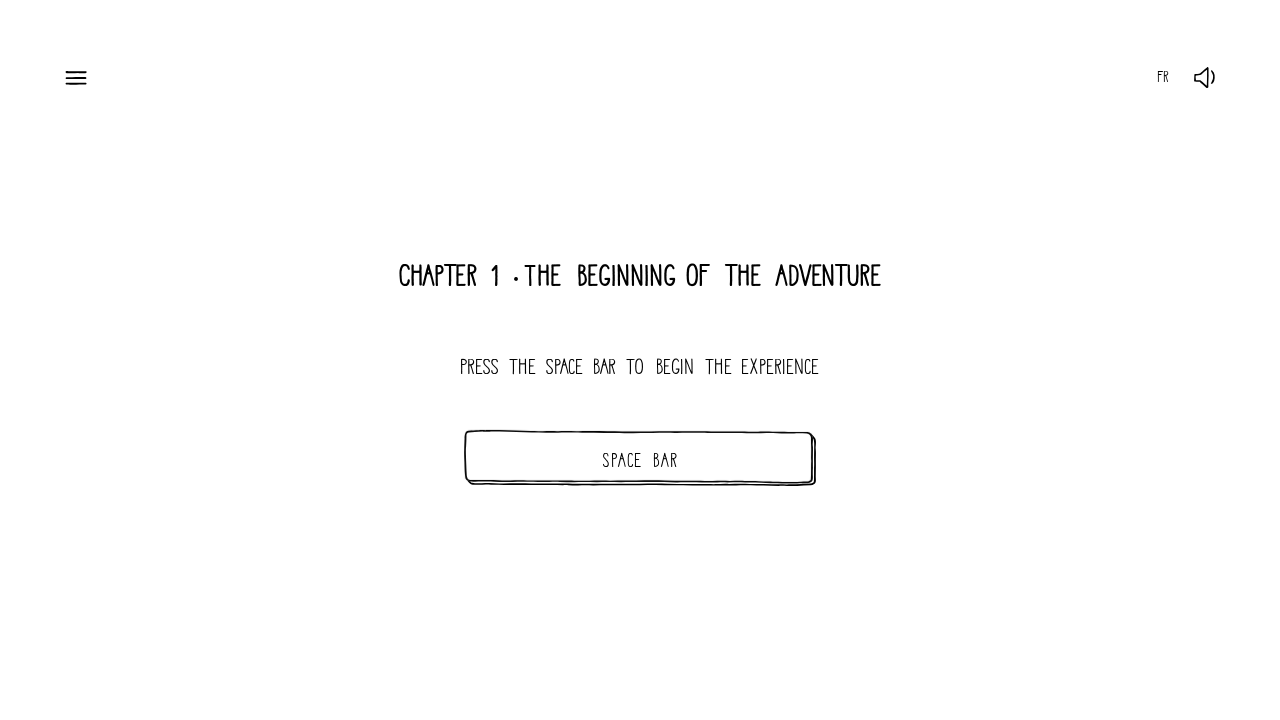

Navigated to 'les debuts de l'aventure' chapter page with trailing slash
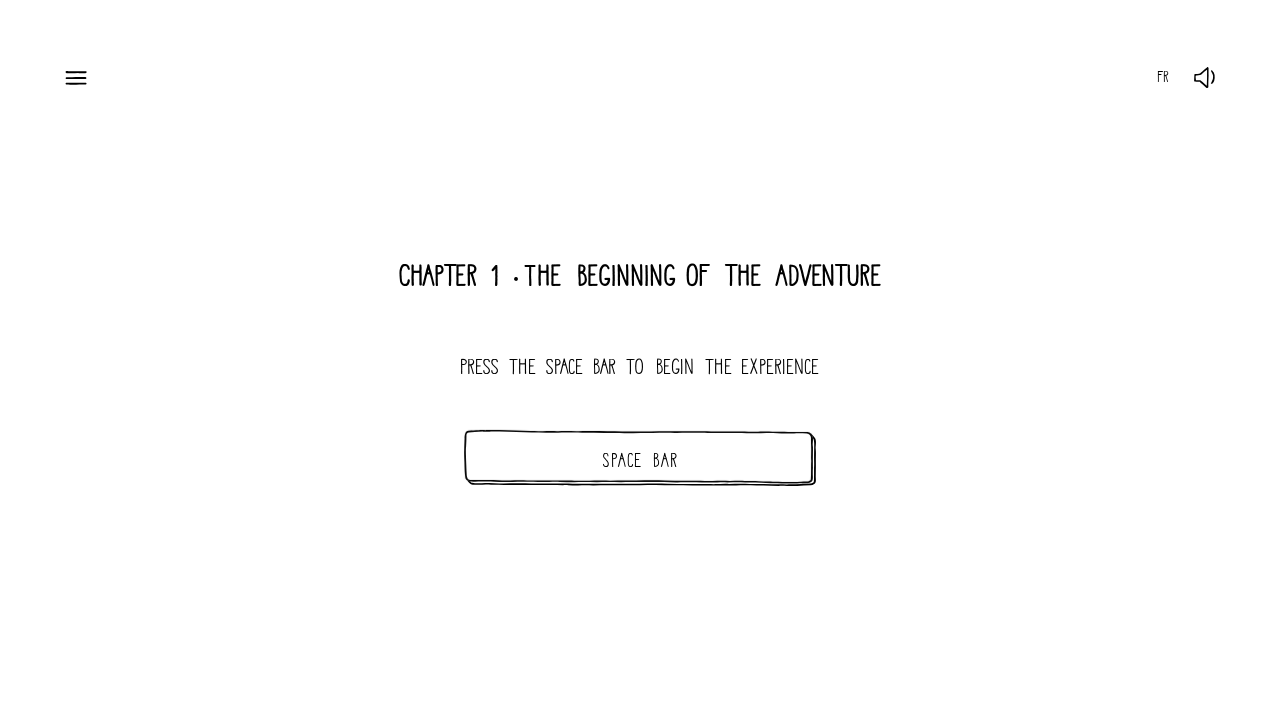

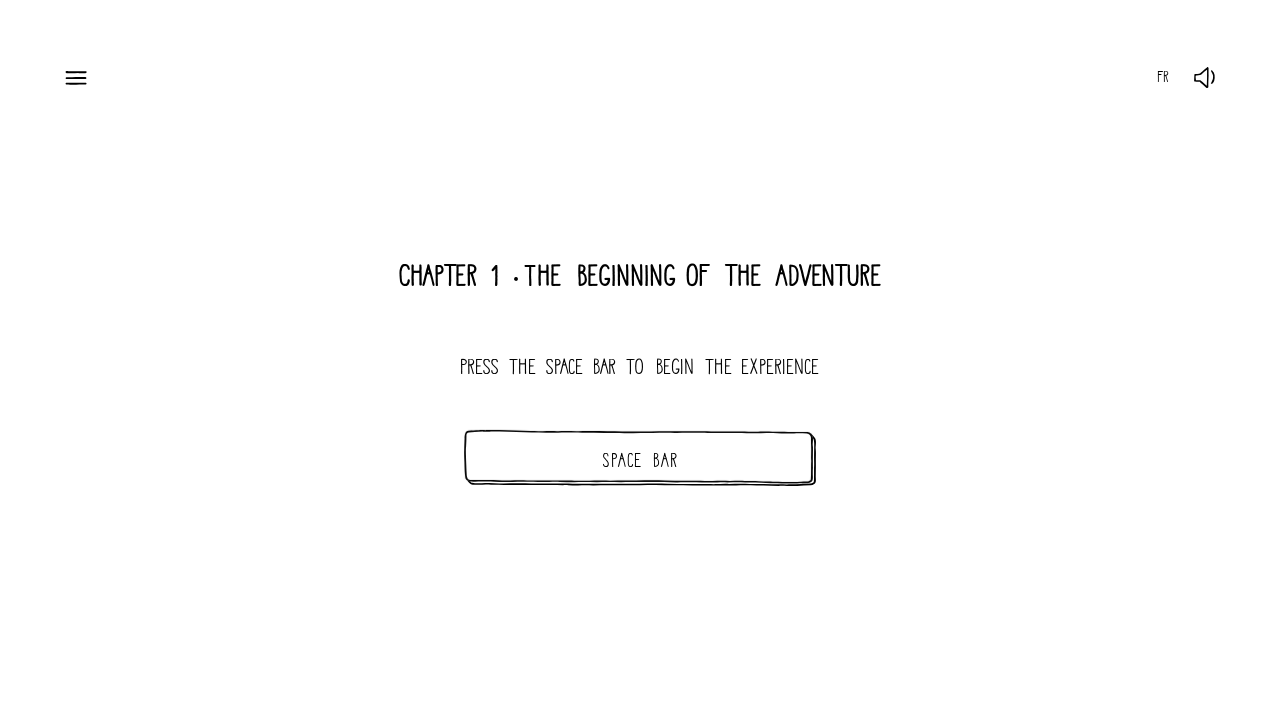